Tests triangle classification by entering sides (44, 55, 66) and verifying the result is "Scalene"

Starting URL: https://testpages.eviltester.com/styled/apps/triangle/triangle001.html

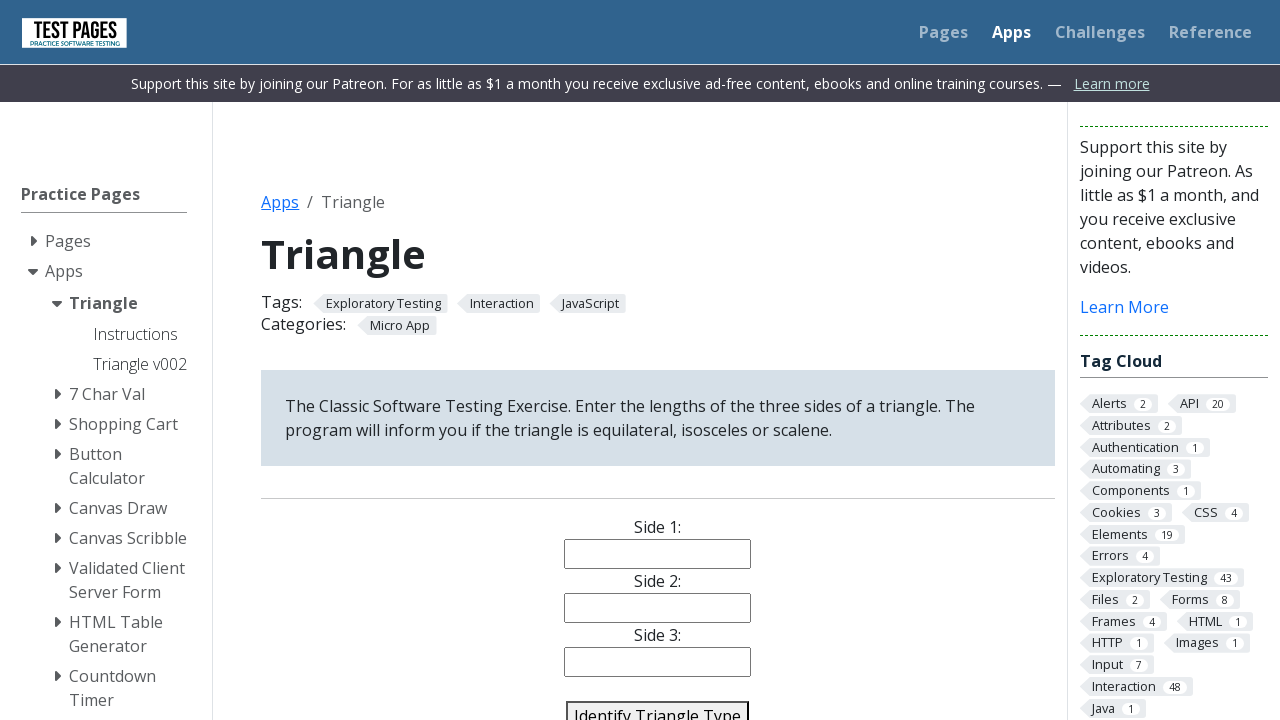

Filled side 1 field with '44' on #side1
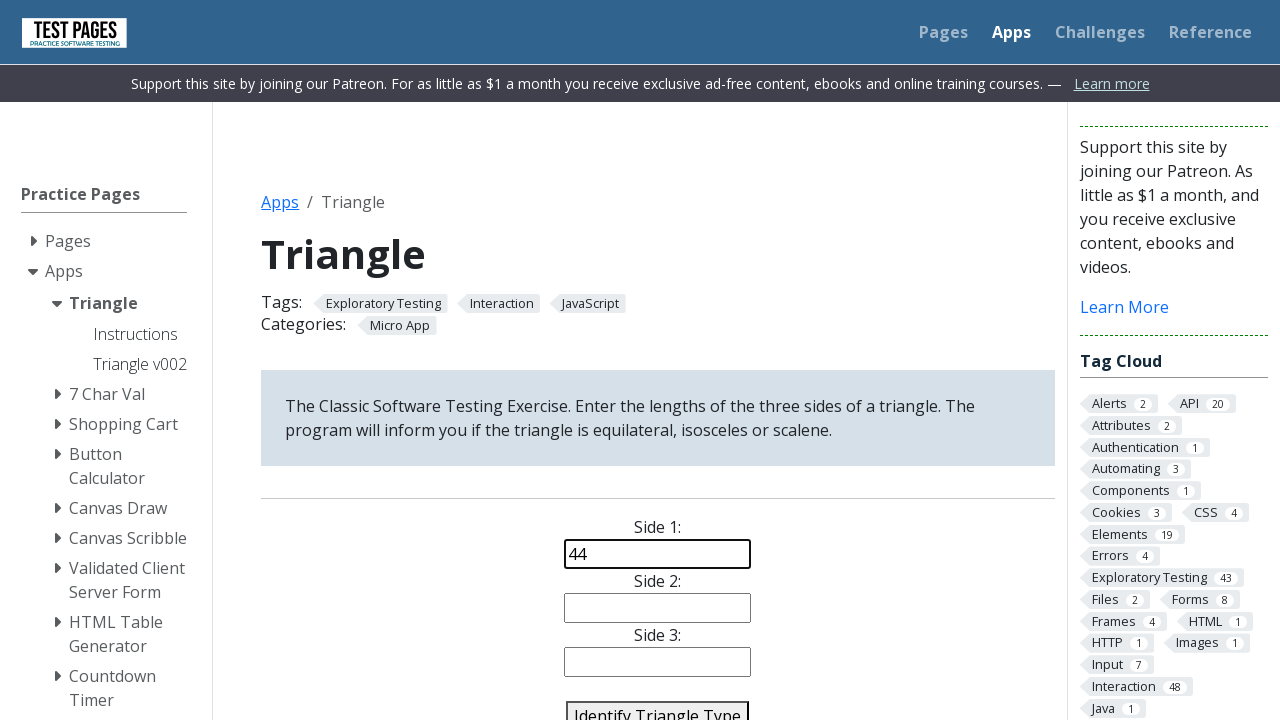

Filled side 2 field with '55' on #side2
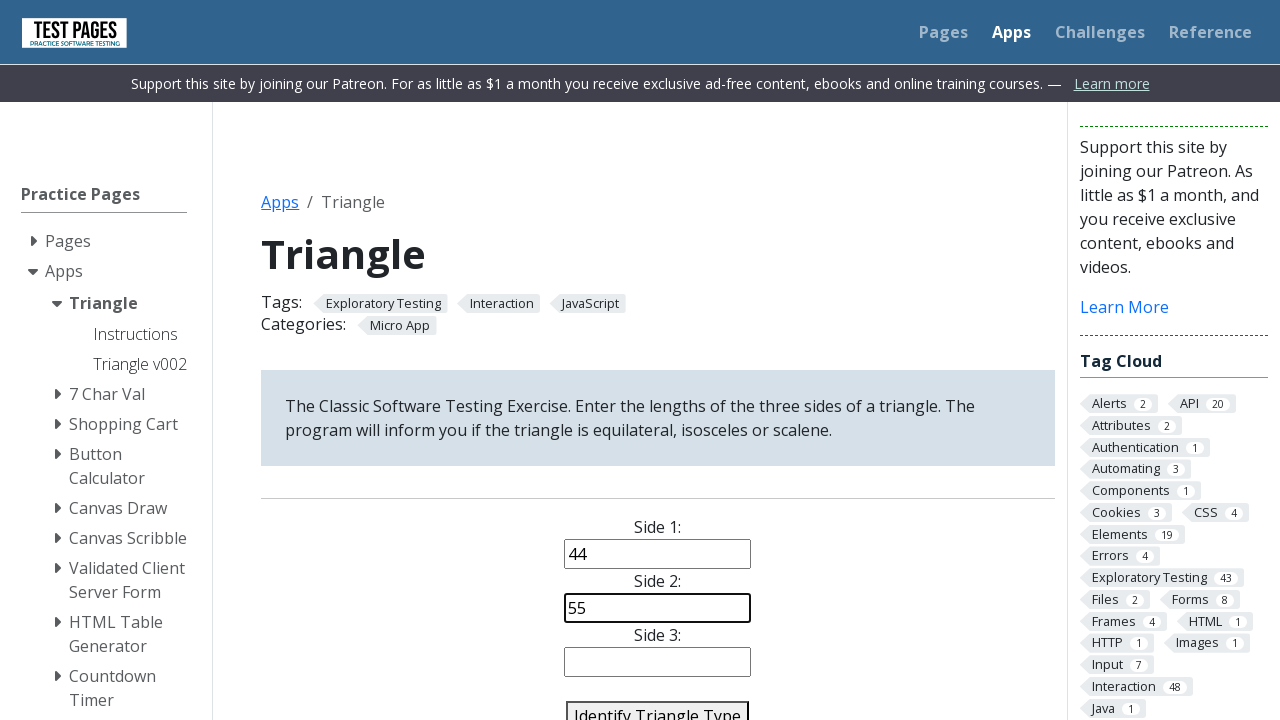

Filled side 3 field with '66' on #side3
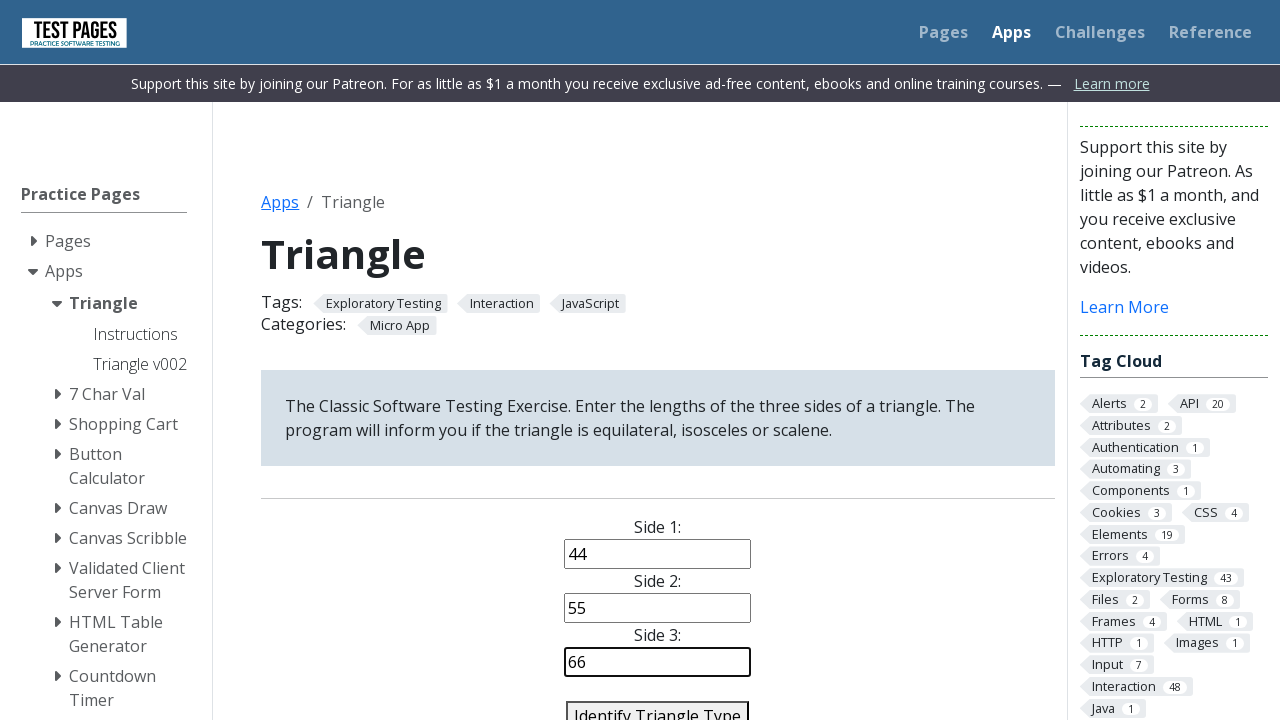

Clicked identify triangle button at (658, 705) on #identify-triangle-action
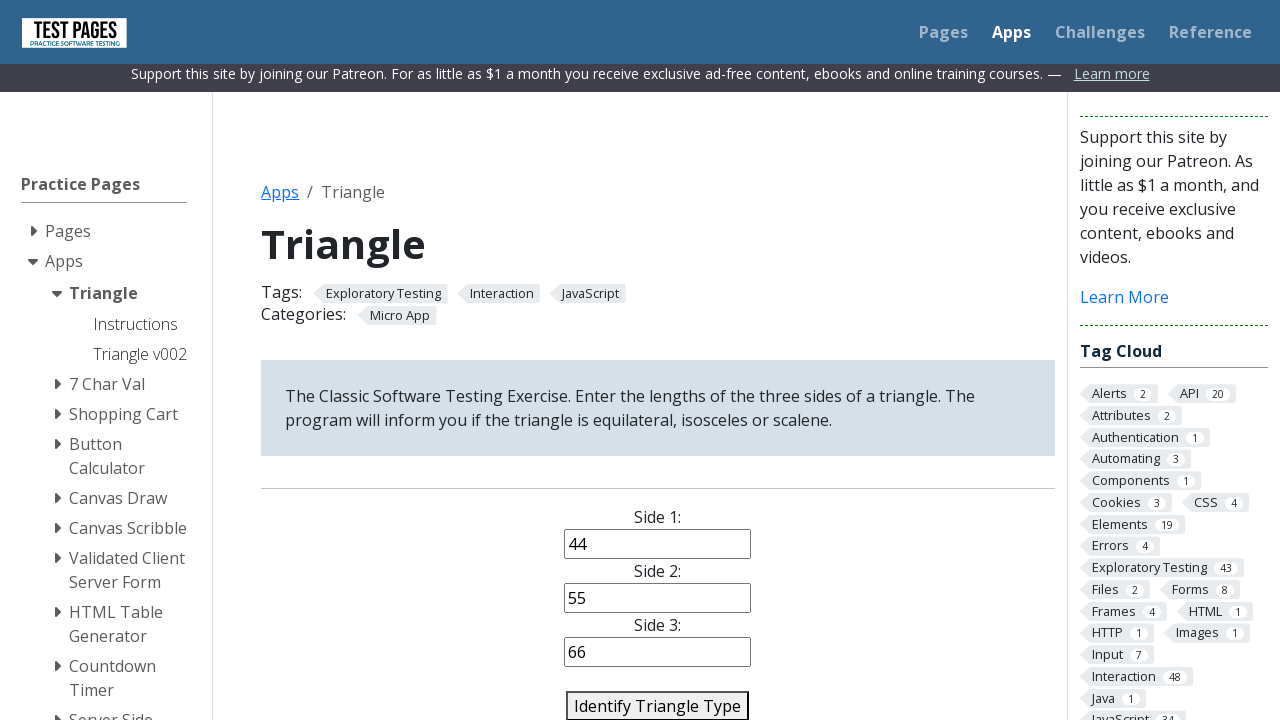

Triangle classification result loaded
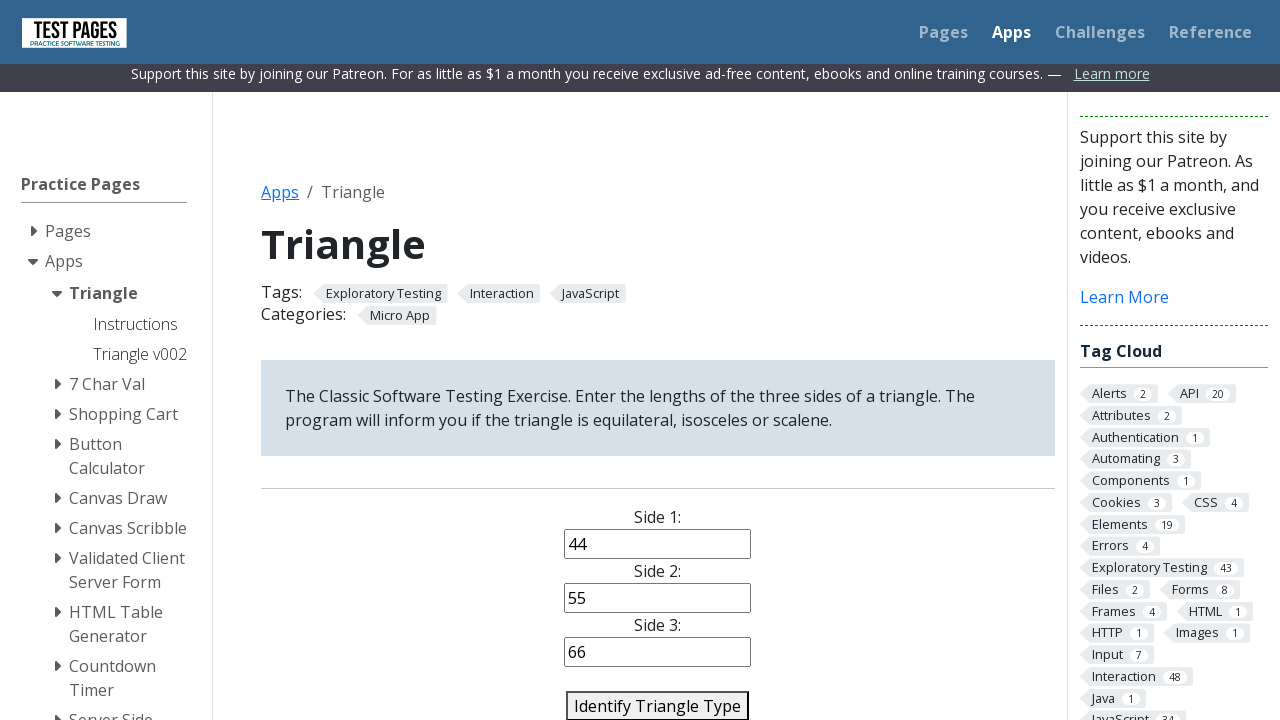

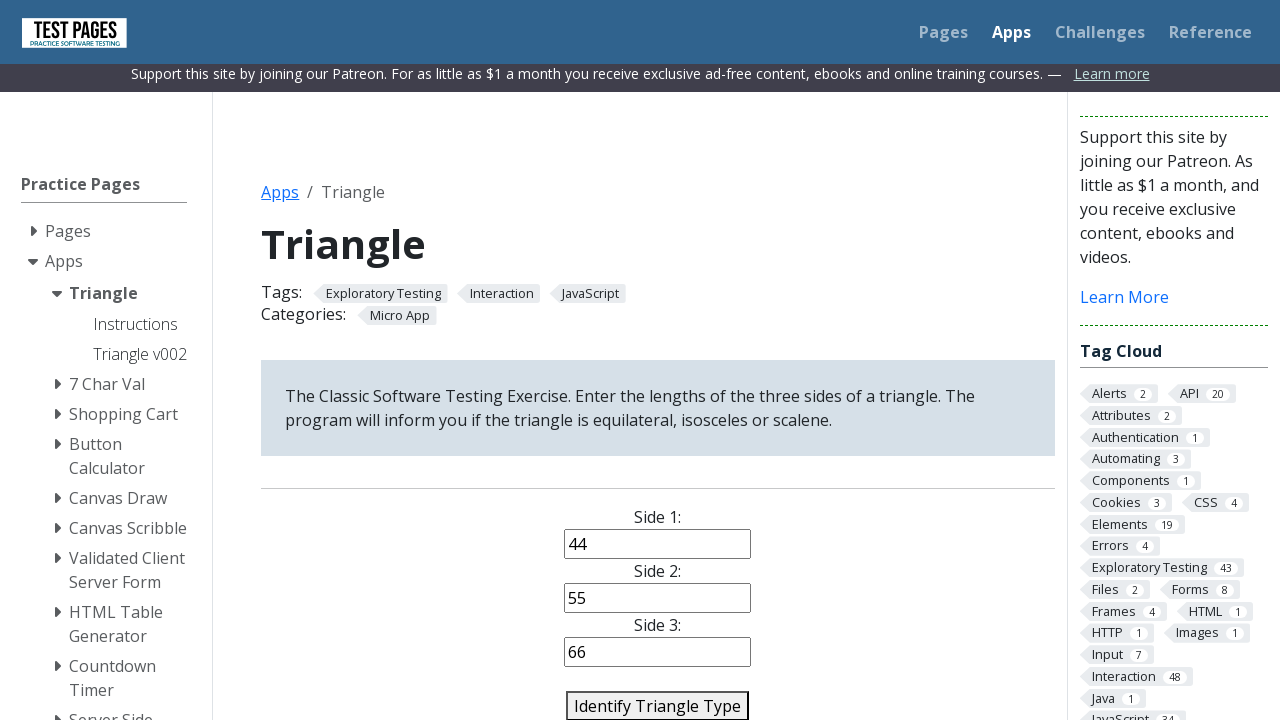